Tests modal dialog interaction by opening a modal and clicking the OK button using JavaScript execution

Starting URL: https://formy-project.herokuapp.com/modal

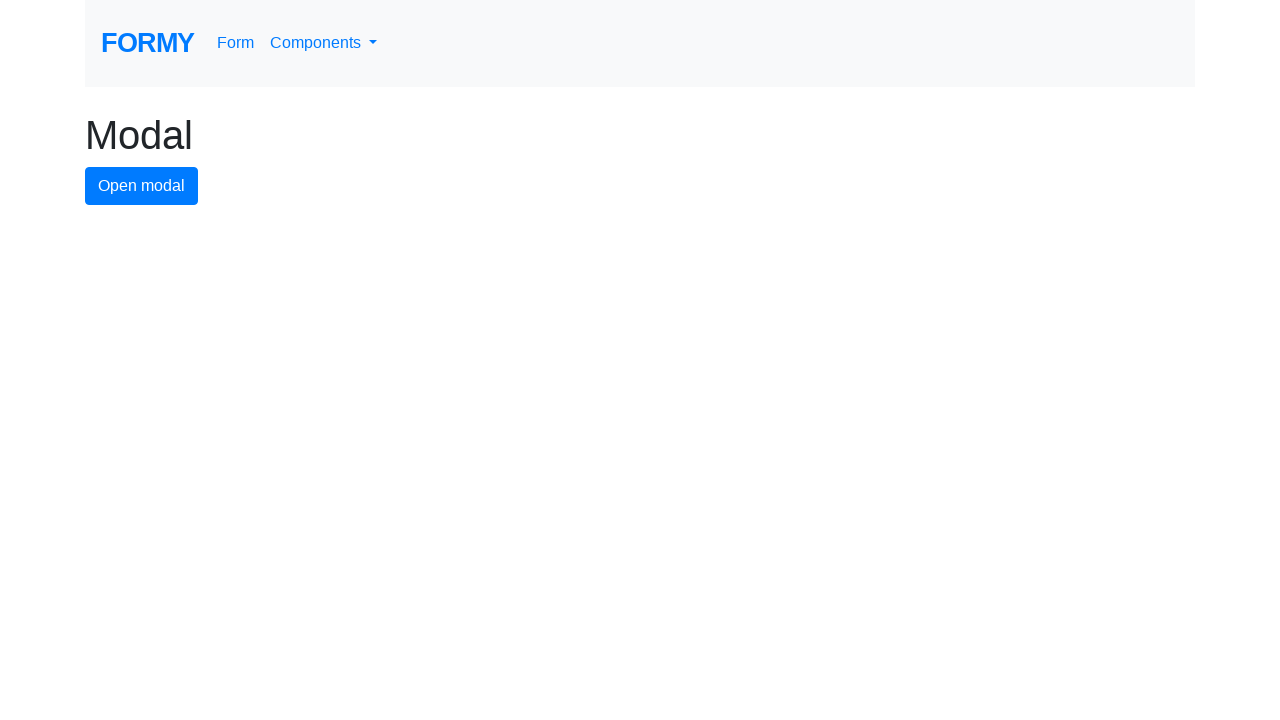

Clicked button to open modal dialog at (142, 186) on #modal-button
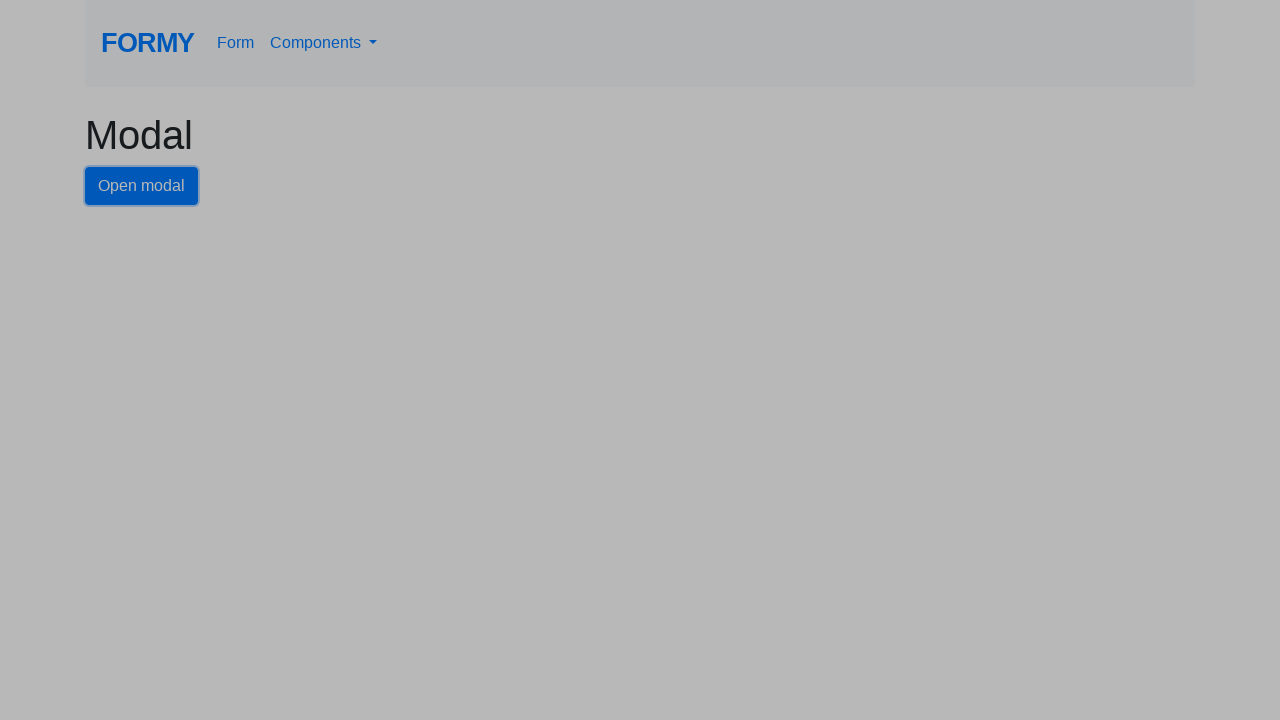

Modal dialog appeared with OK button visible
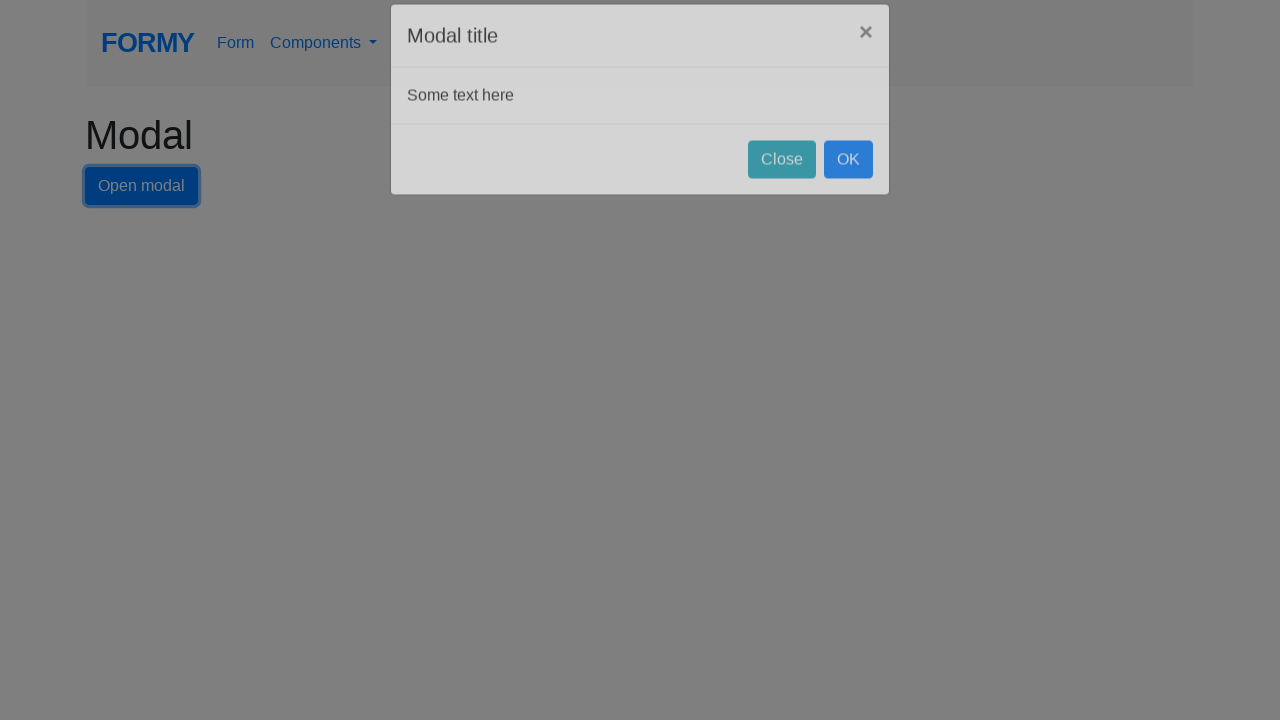

Clicked OK button to close modal dialog at (848, 184) on #ok-button
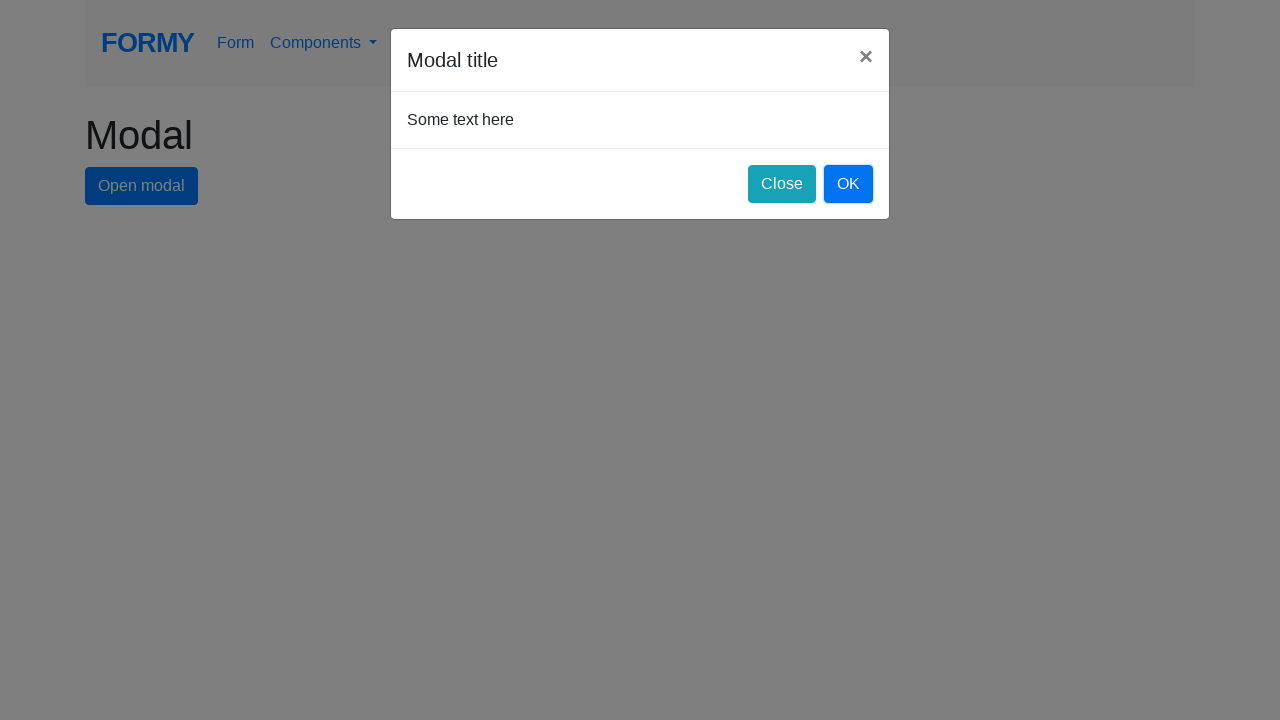

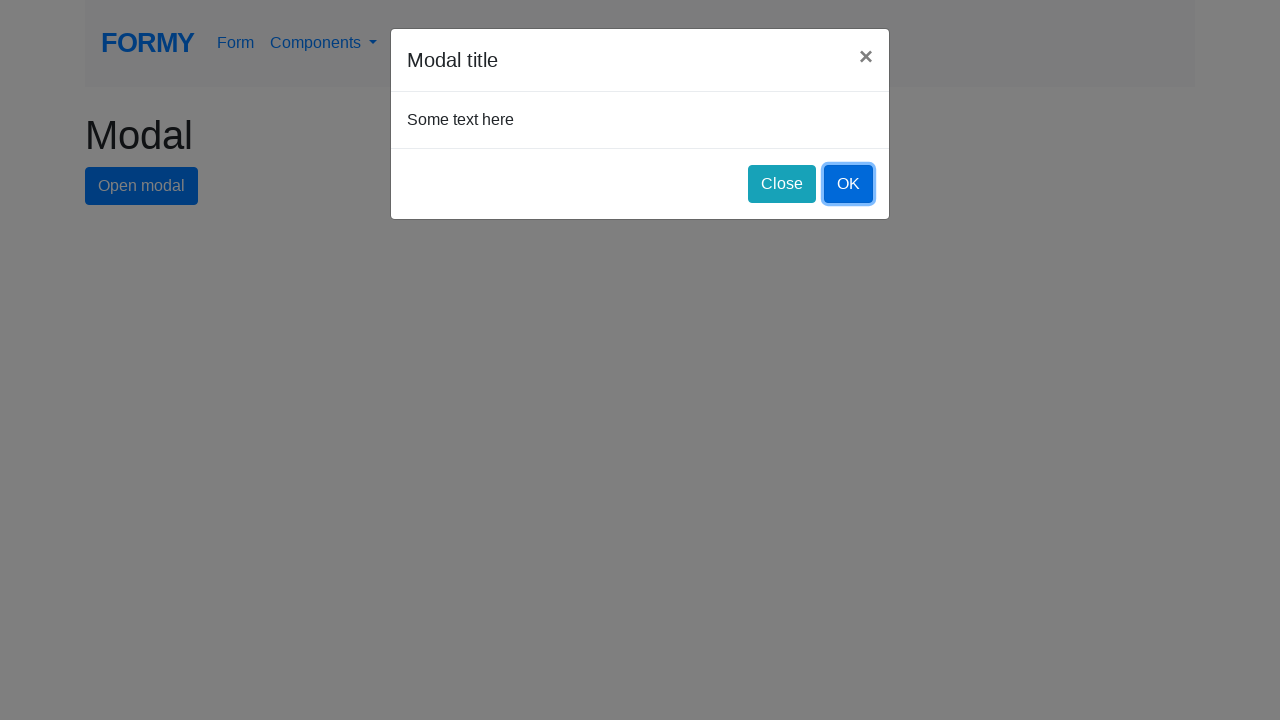